Tests navbar navigation by clicking the "Pengumuman" link

Starting URL: http://beasiswa.polinema.ac.id/

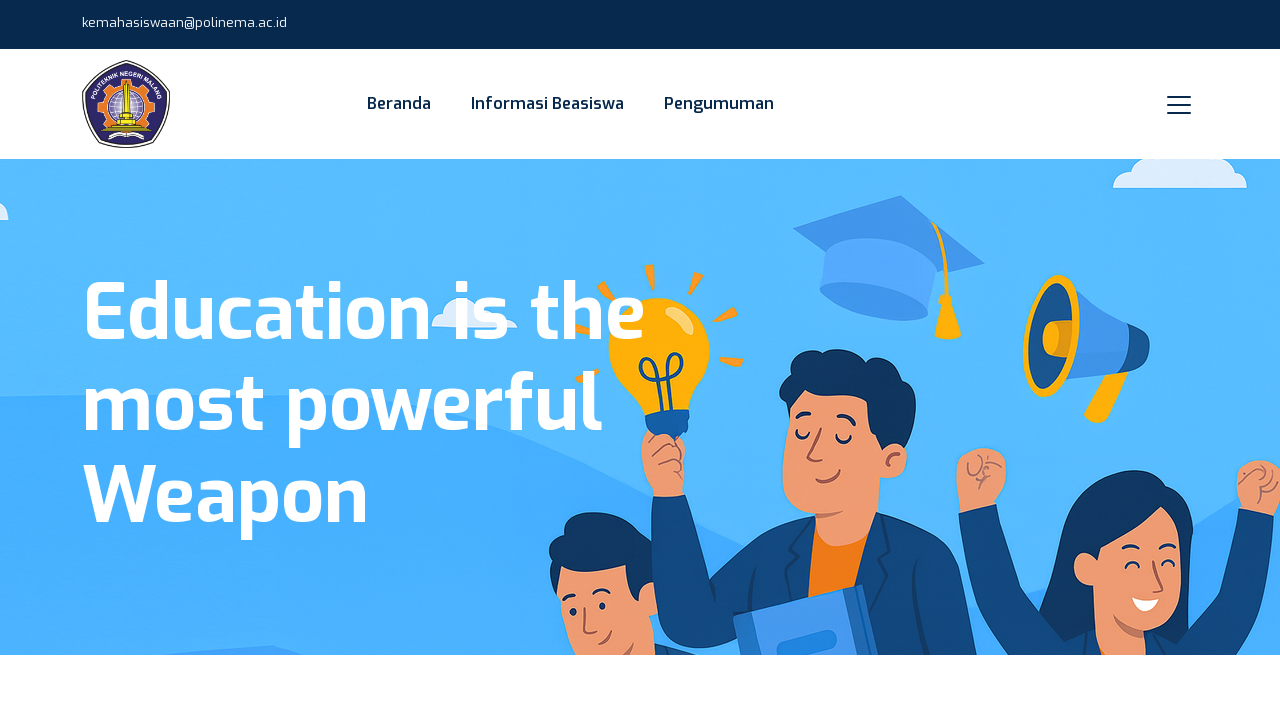

Clicked on 'Pengumuman' link in navbar at (719, 104) on xpath=//a[contains(text(),'Pengumuman')]
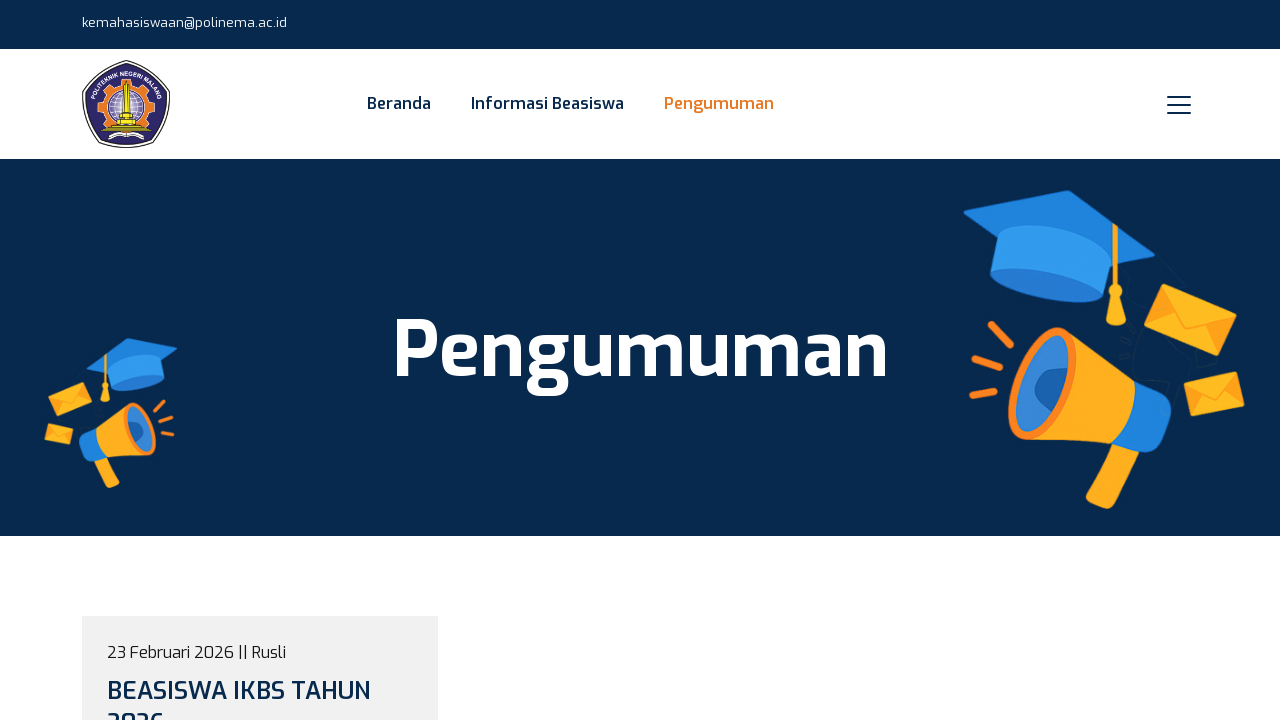

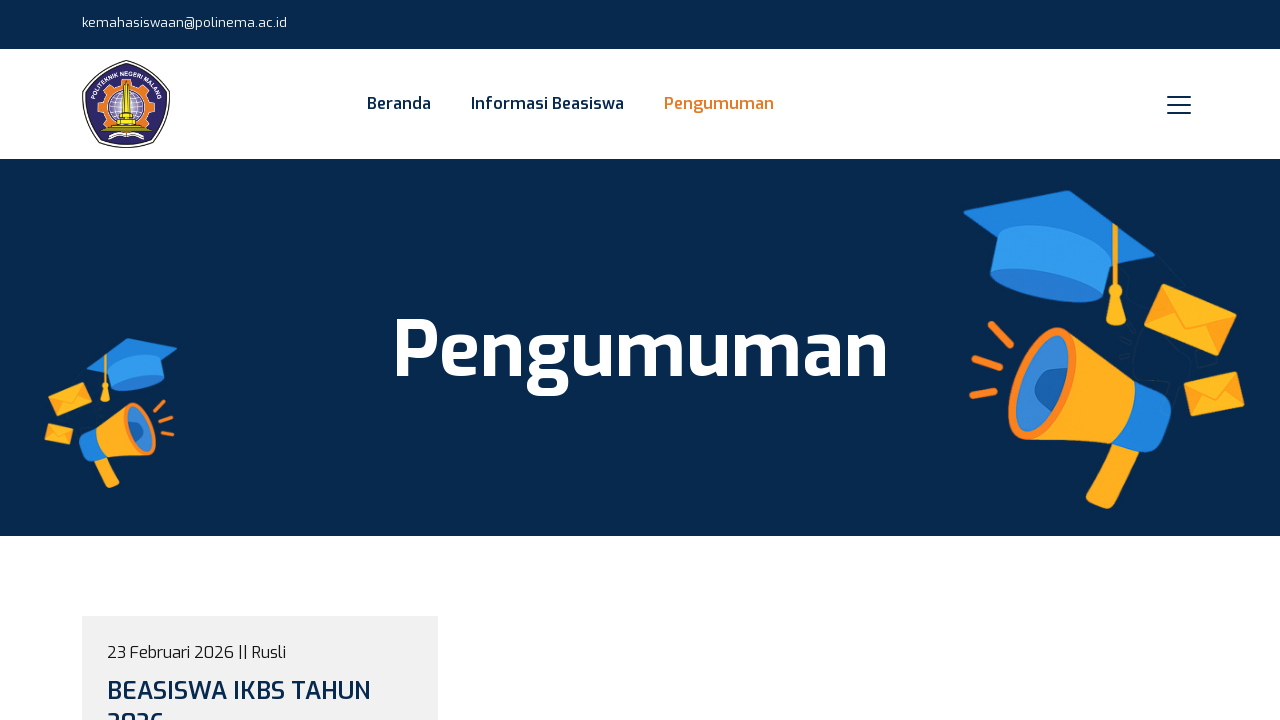